Tests typing functionality on text.new website by finding a textarea and entering text.

Starting URL: https://text.new

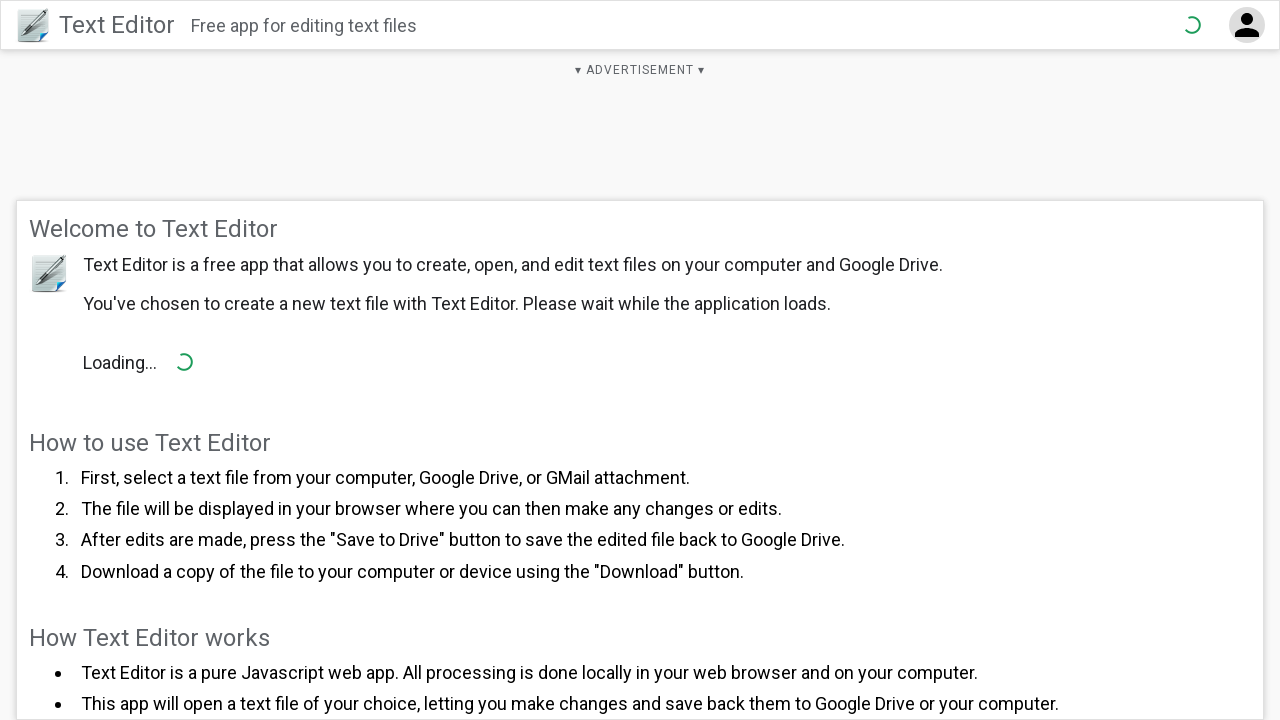

Waited 2 seconds for page to be ready
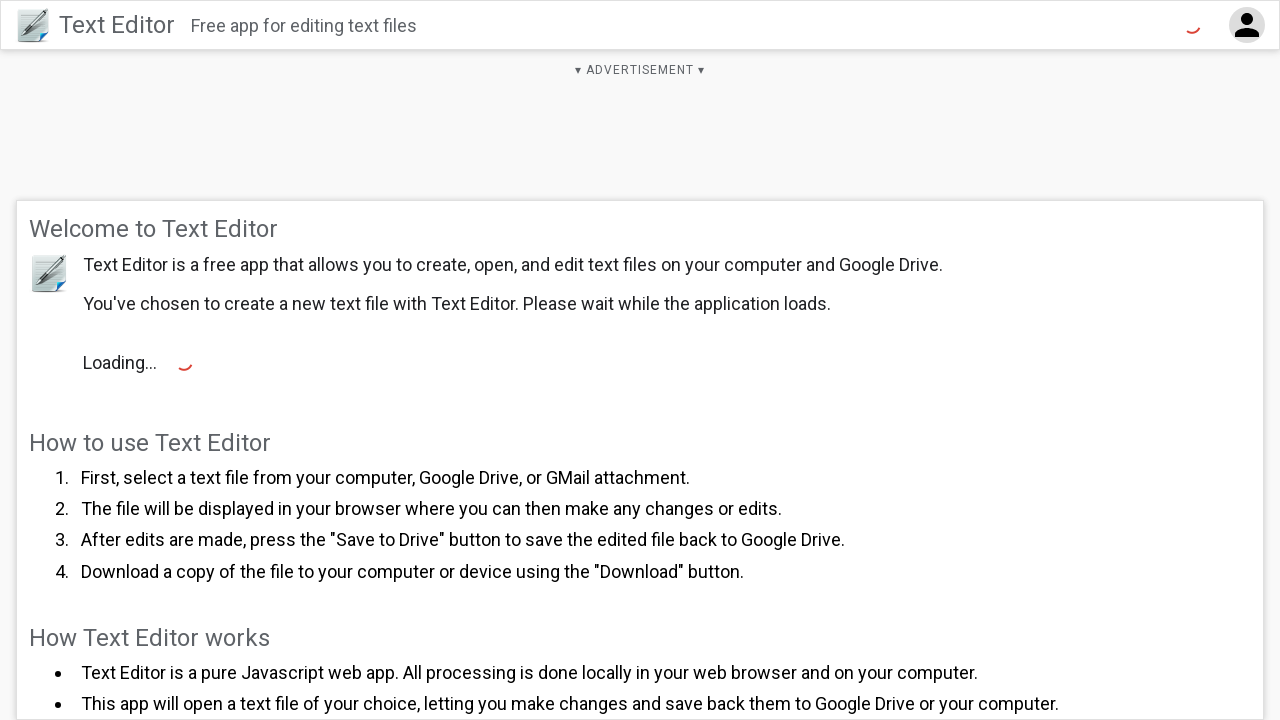

Located first textarea element on the page
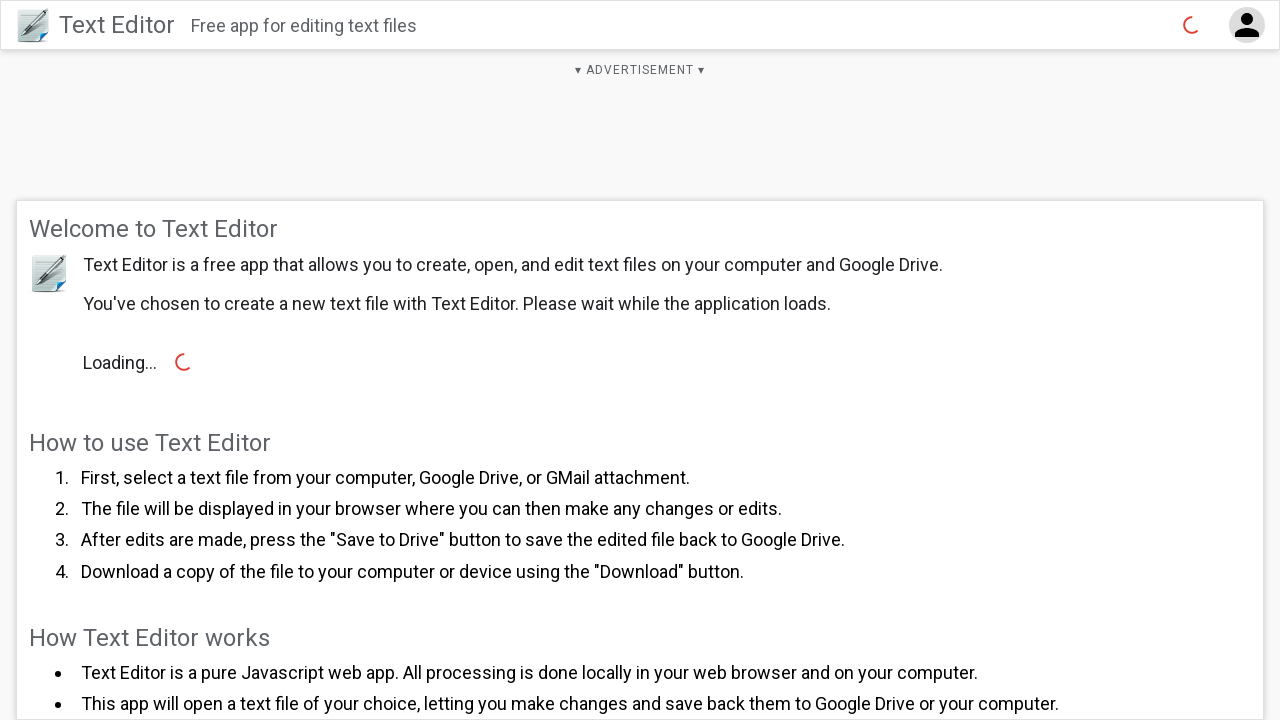

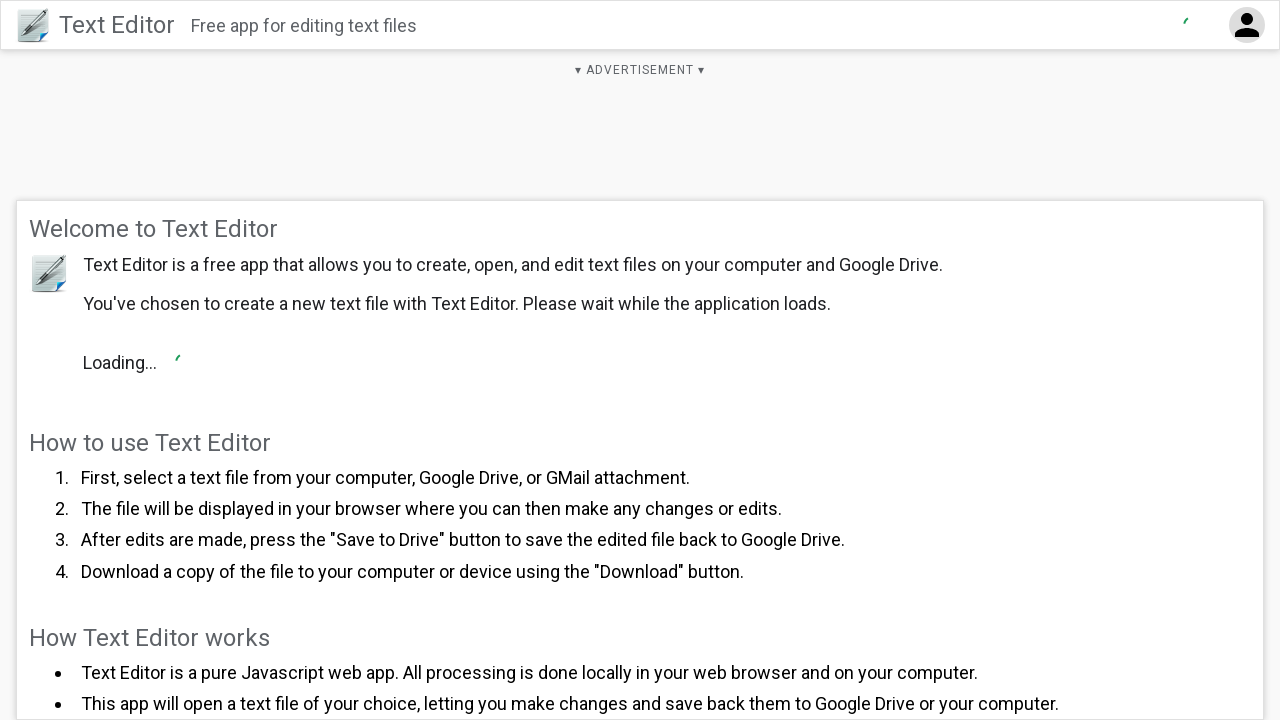